Tests library login page by entering incorrect credentials and verifying error message display

Starting URL: http://library2.cydeo.com/login.html

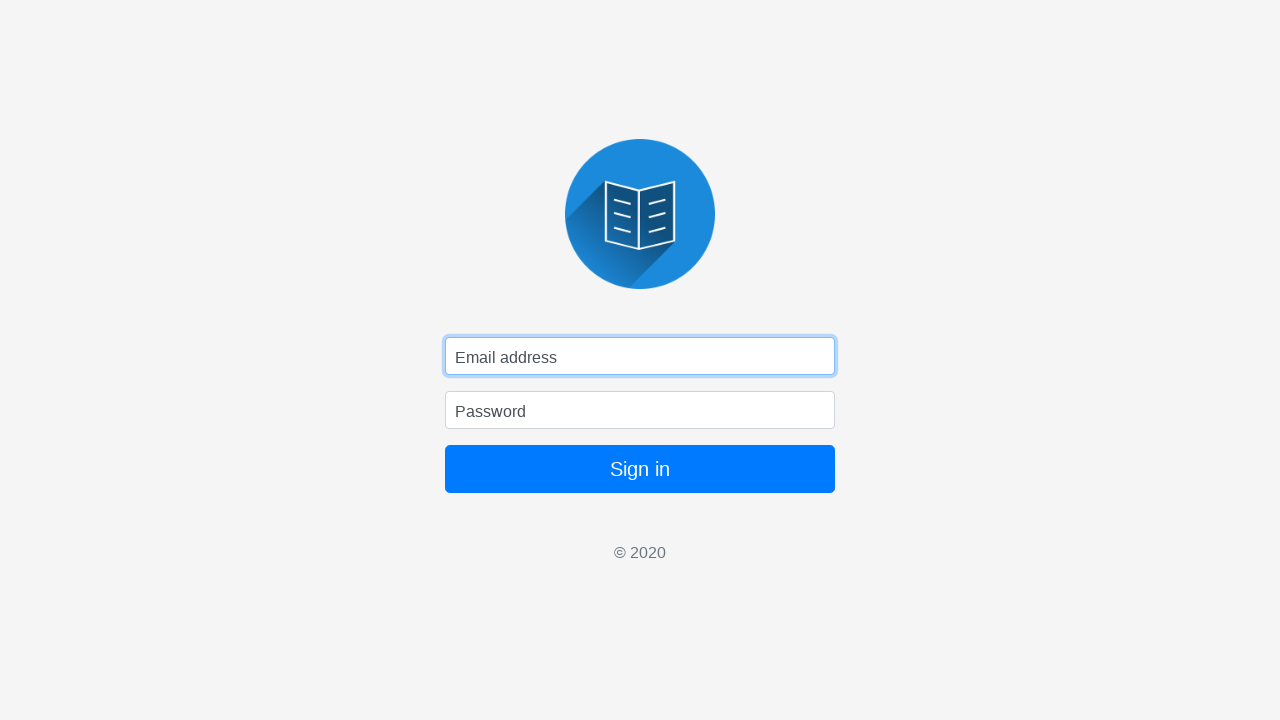

Entered incorrect email 'incorrect@email.com' in username field on #inputEmail
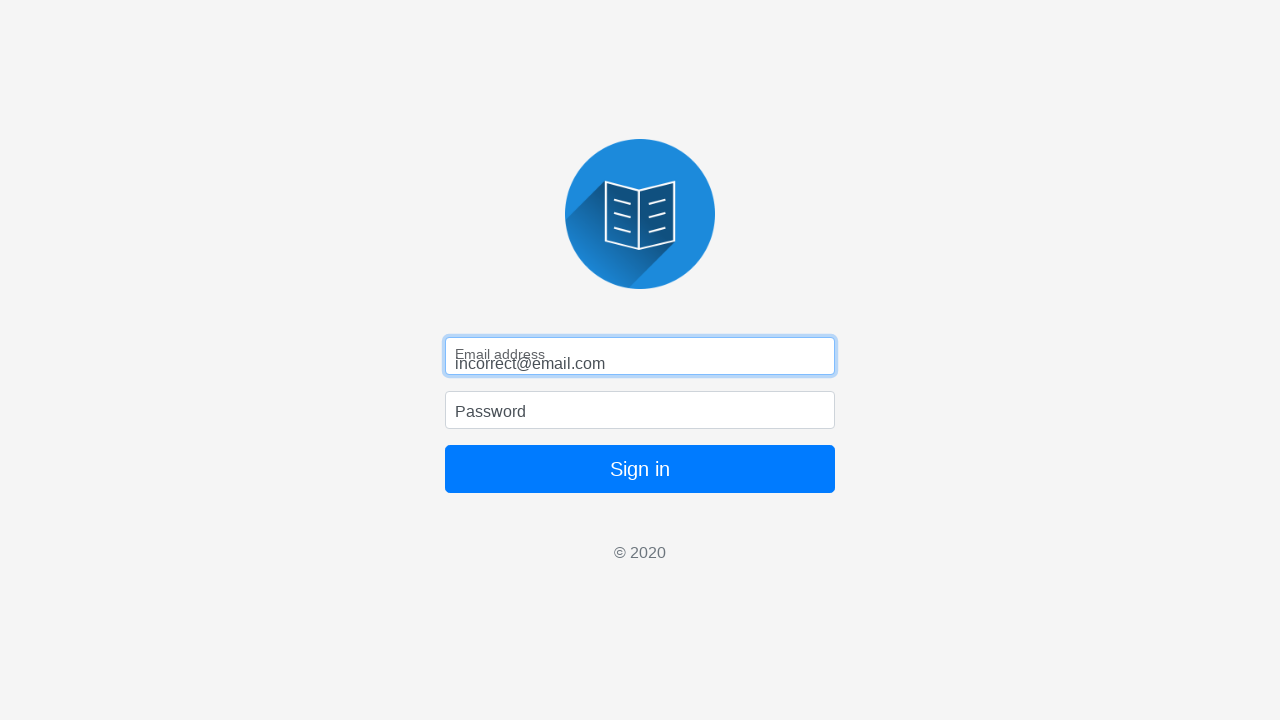

Entered incorrect password in password field on #inputPassword
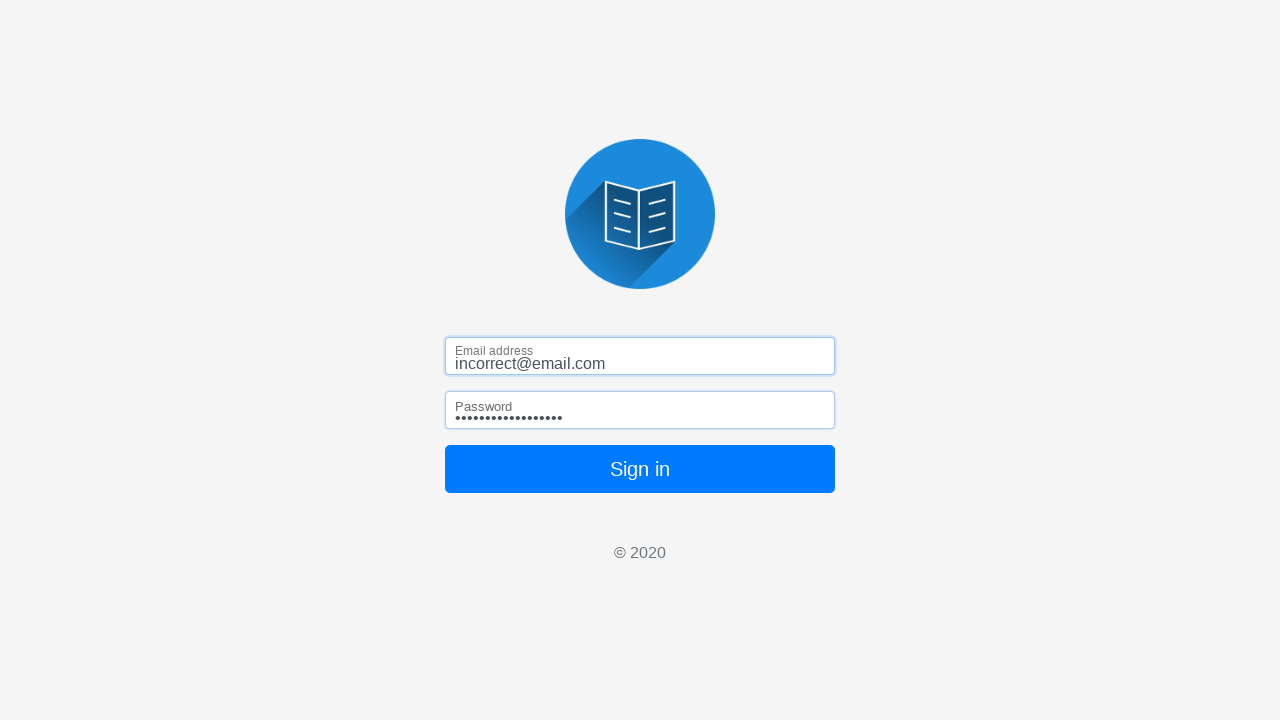

Clicked submit button to attempt login at (640, 469) on button
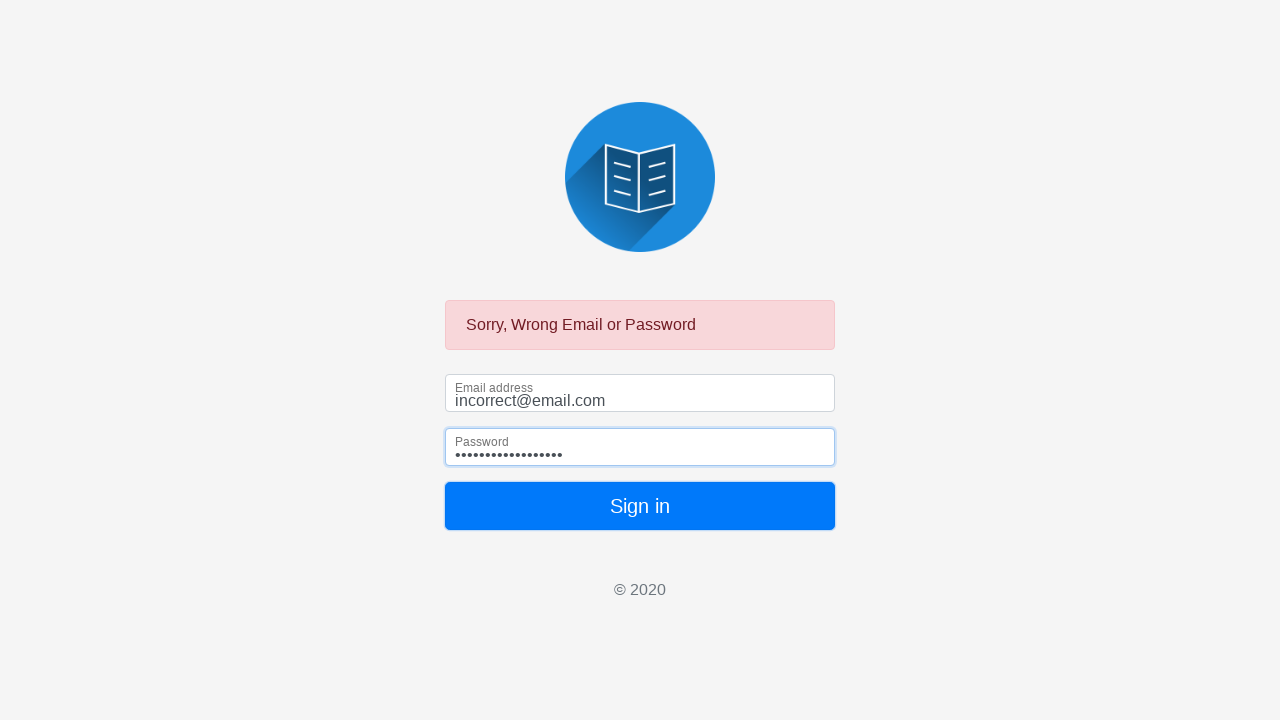

Waited for error message to potentially appear
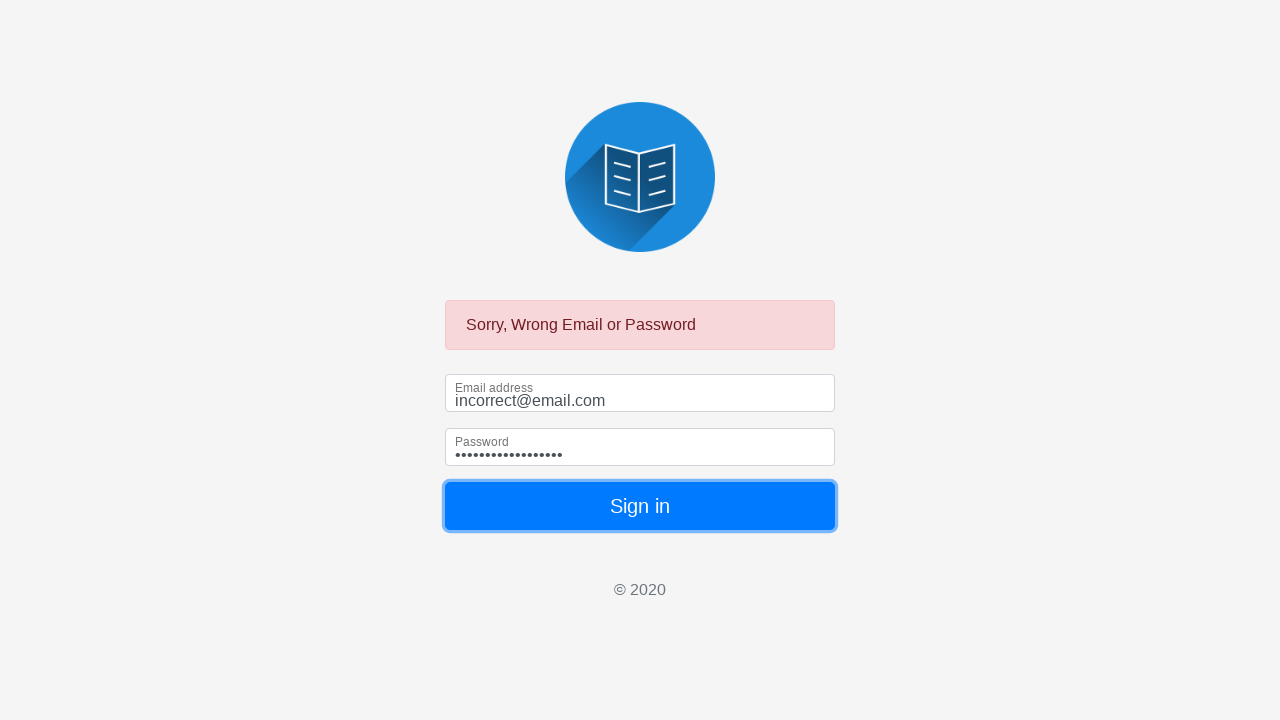

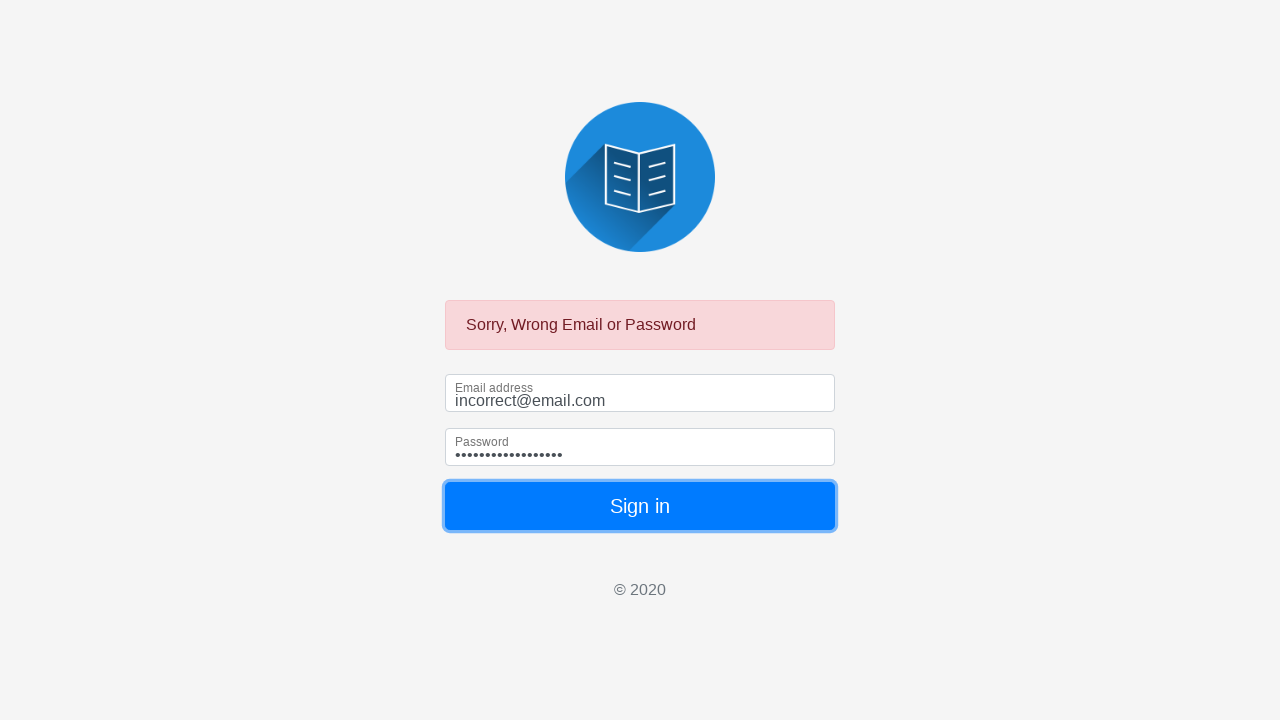